Tests that edits are cancelled when pressing Escape key.

Starting URL: https://demo.playwright.dev/todomvc

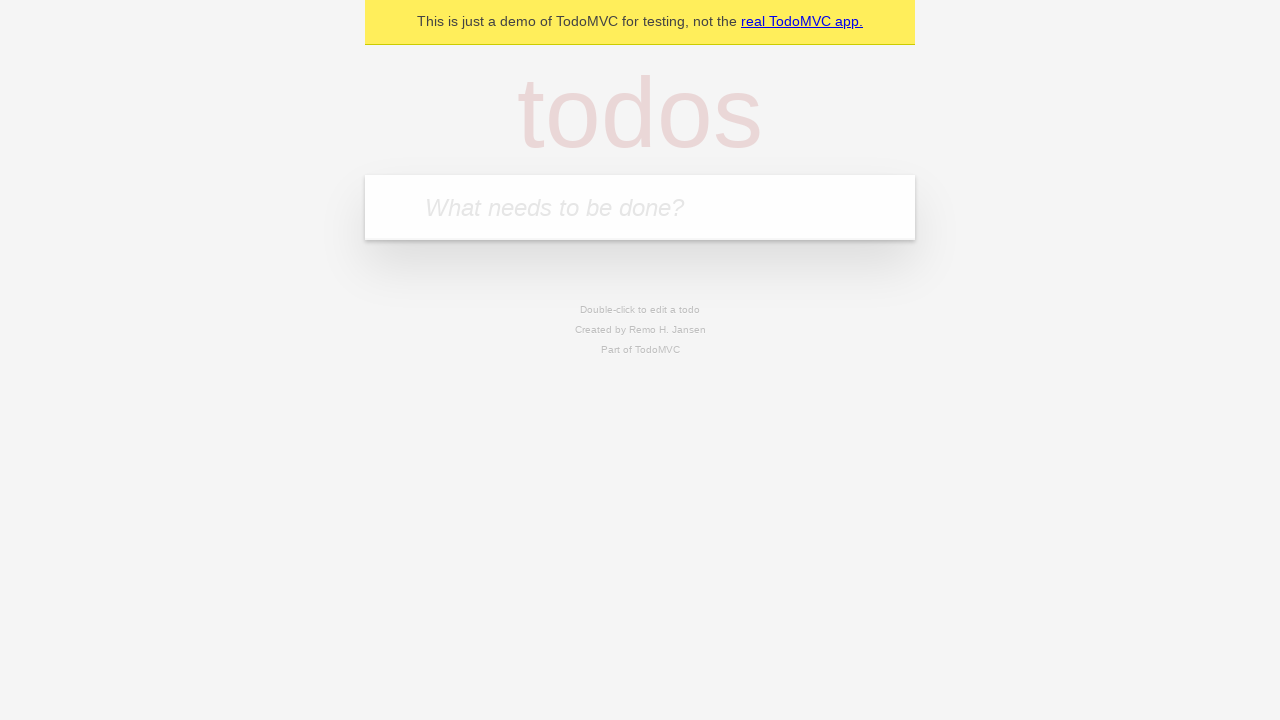

Filled todo input with 'buy some cheese' on internal:attr=[placeholder="What needs to be done?"i]
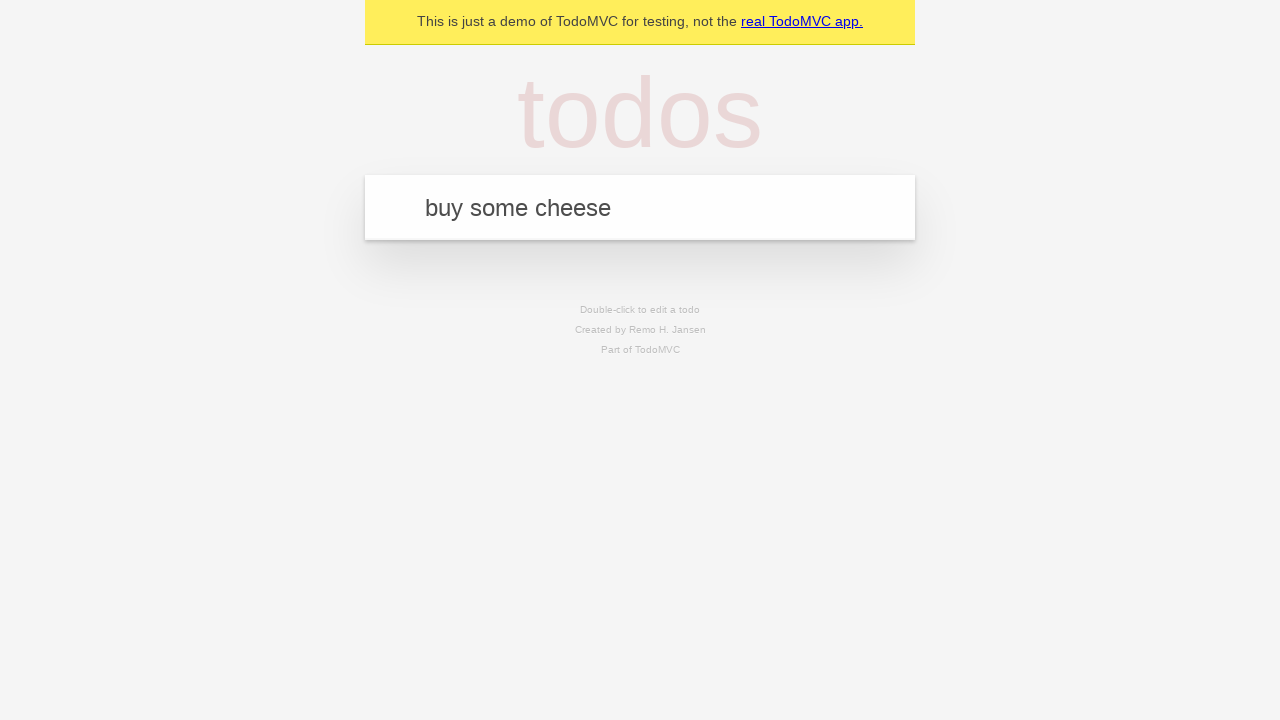

Pressed Enter to create first todo on internal:attr=[placeholder="What needs to be done?"i]
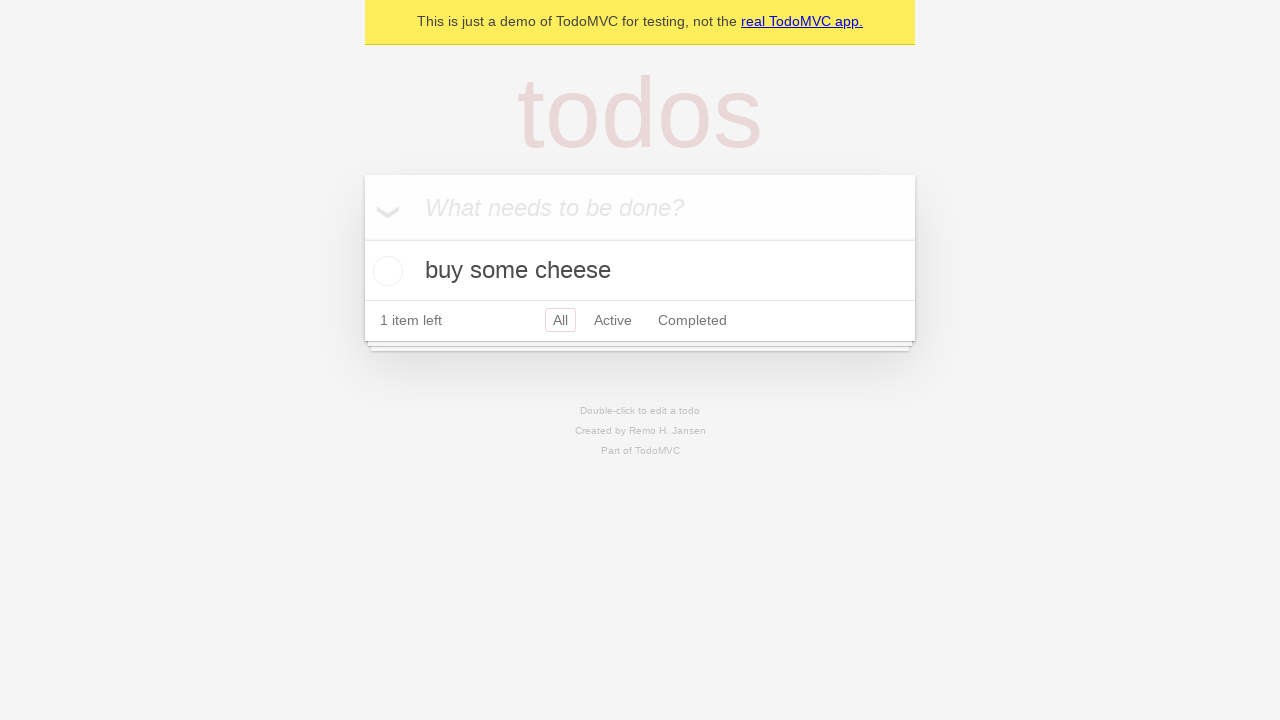

Filled todo input with 'feed the cat' on internal:attr=[placeholder="What needs to be done?"i]
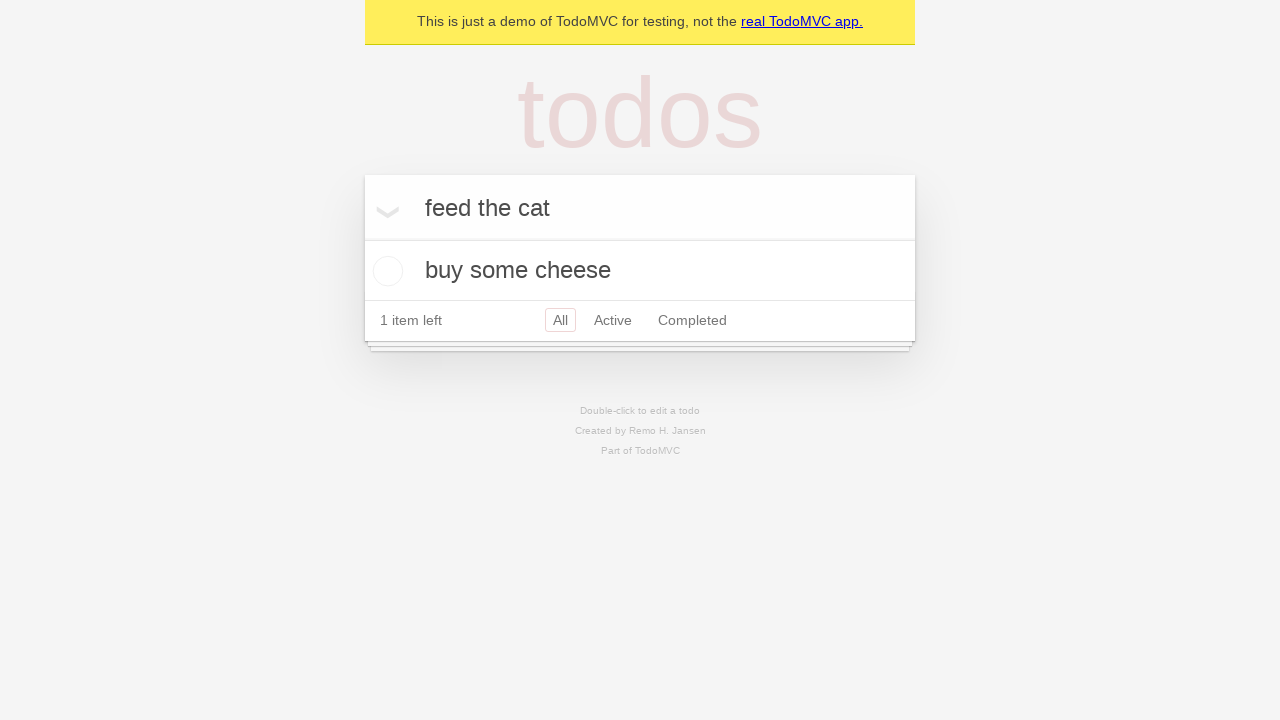

Pressed Enter to create second todo on internal:attr=[placeholder="What needs to be done?"i]
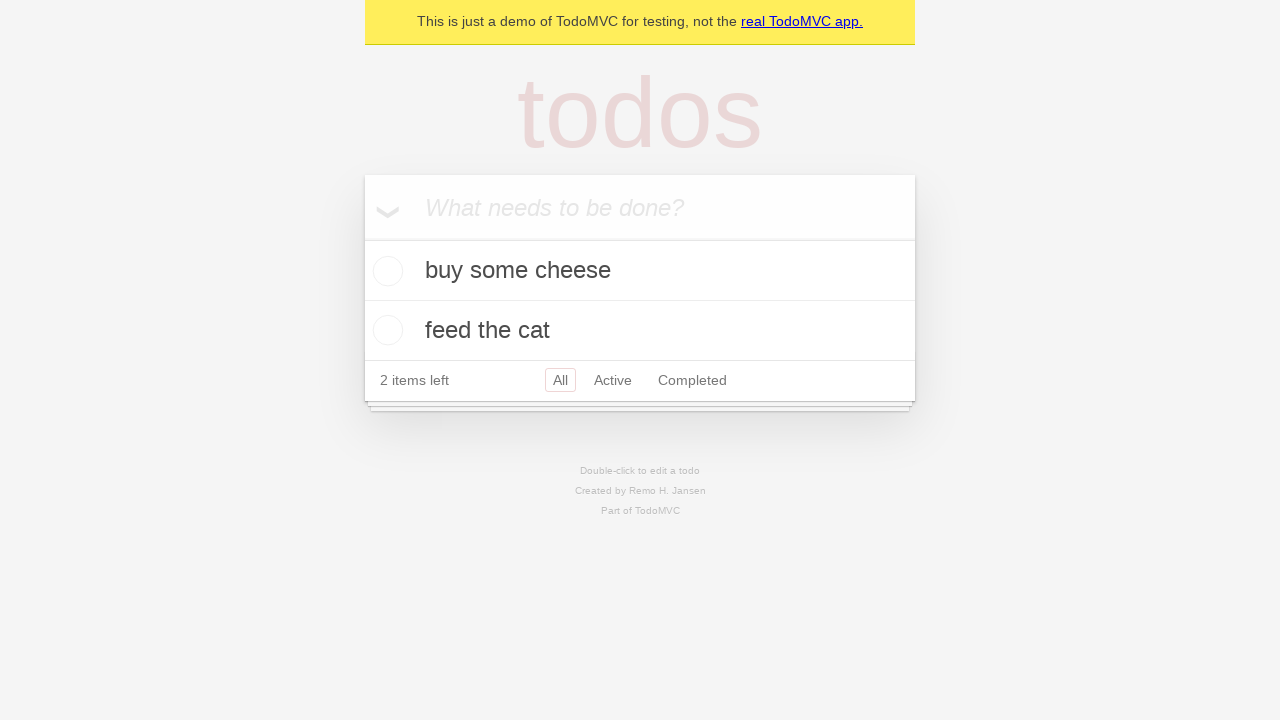

Filled todo input with 'book a doctors appointment' on internal:attr=[placeholder="What needs to be done?"i]
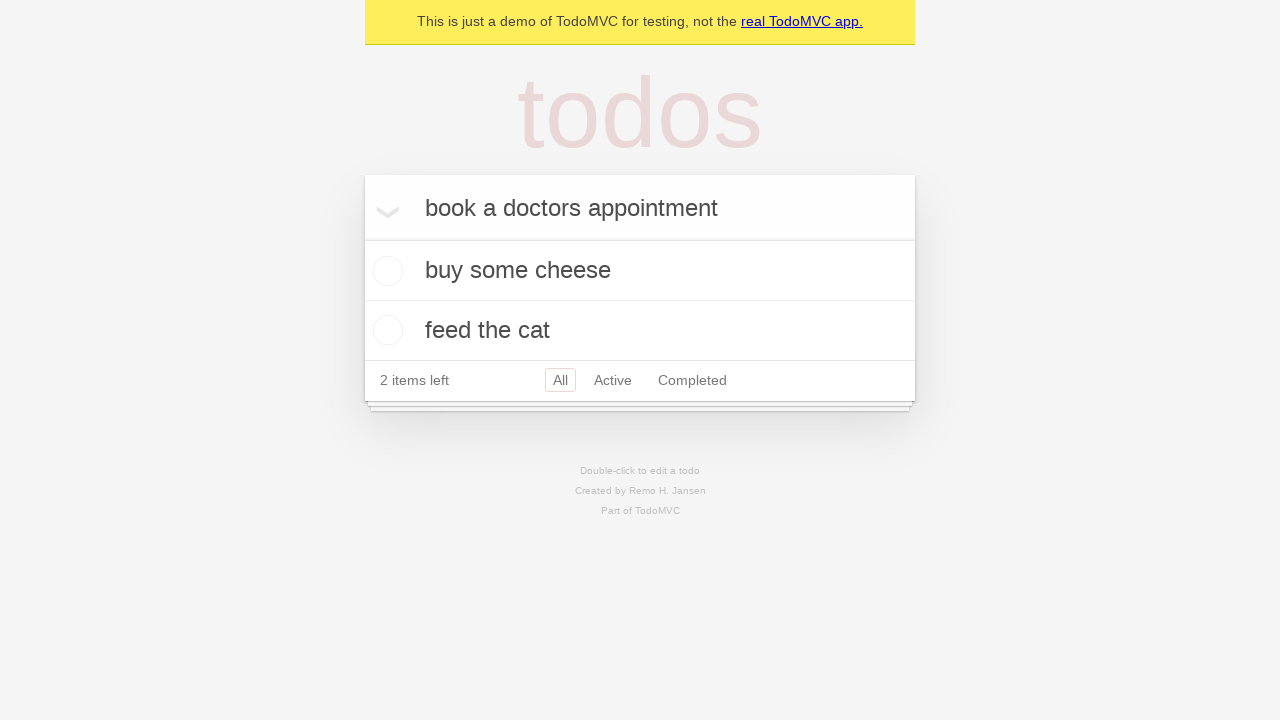

Pressed Enter to create third todo on internal:attr=[placeholder="What needs to be done?"i]
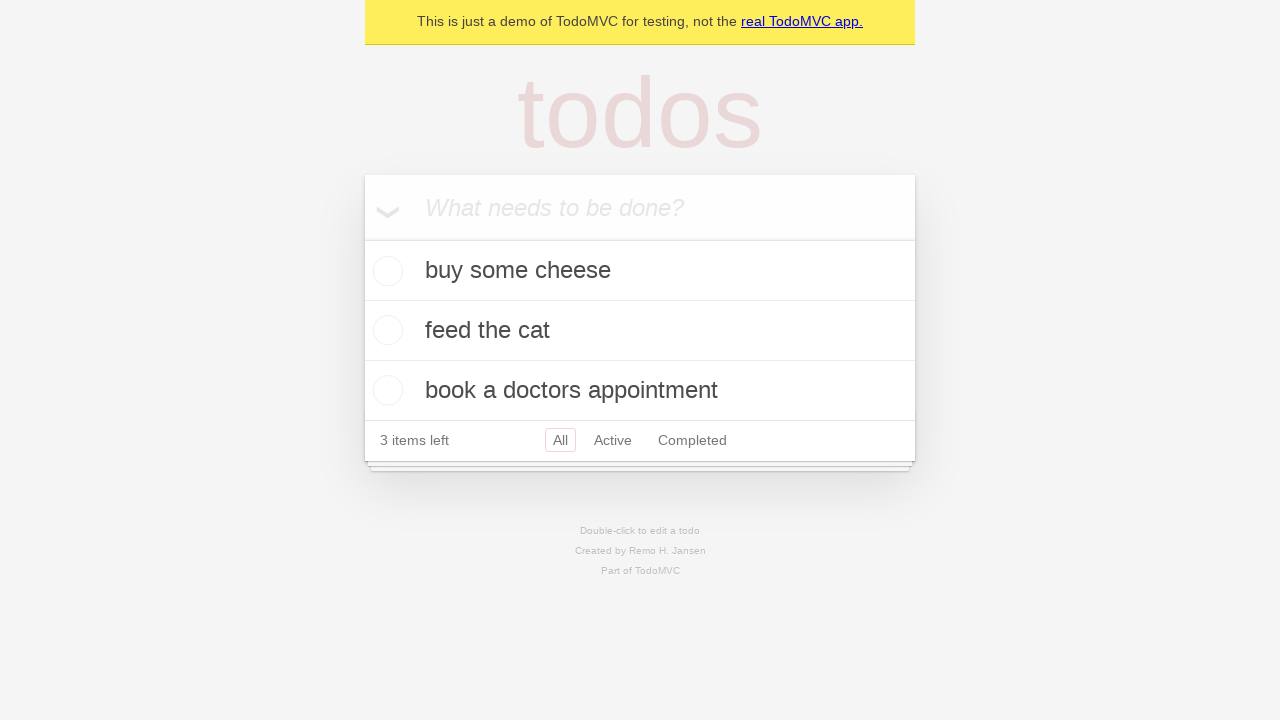

Double-clicked second todo item to enter edit mode at (640, 331) on internal:testid=[data-testid="todo-item"s] >> nth=1
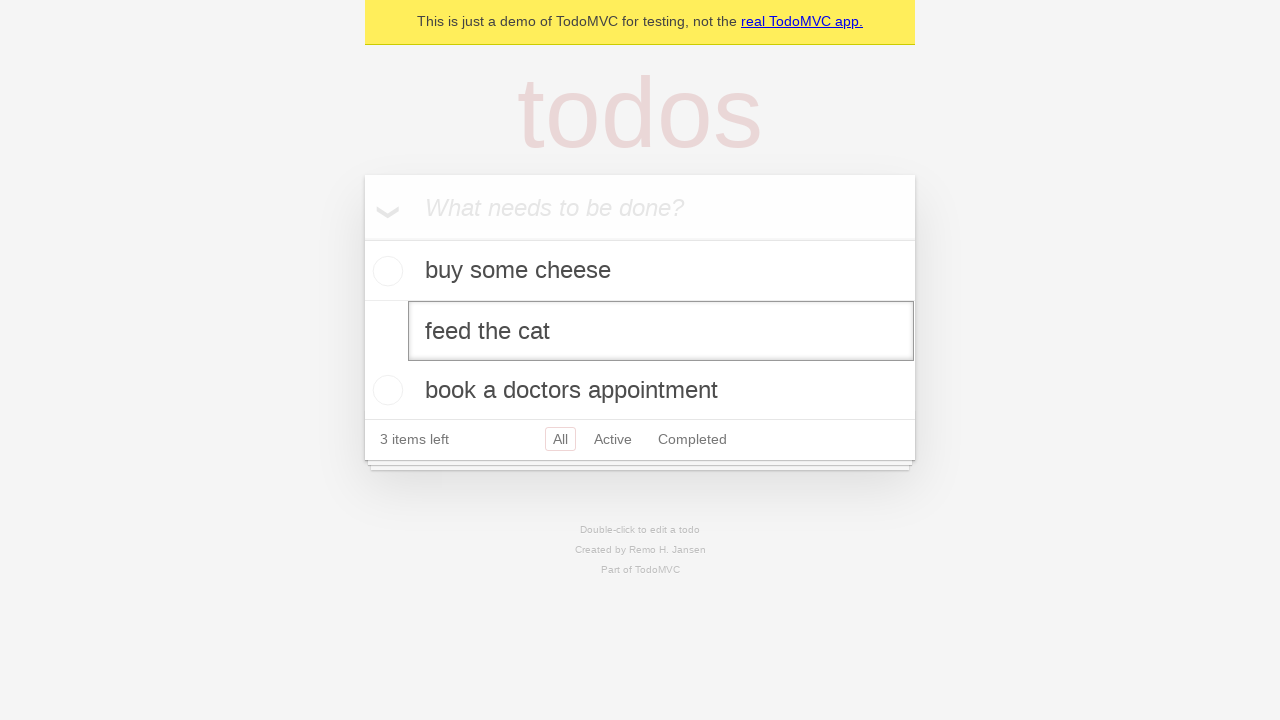

Changed edit text to 'buy some sausages' on internal:testid=[data-testid="todo-item"s] >> nth=1 >> internal:role=textbox[nam
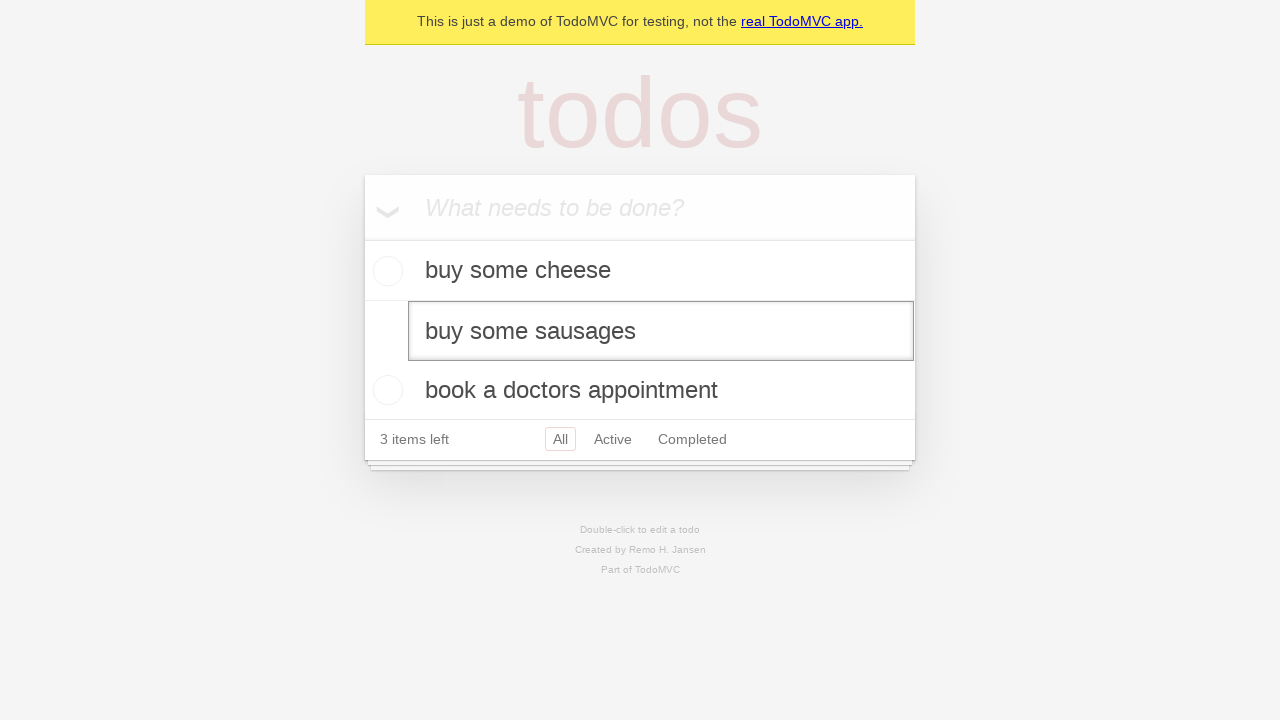

Pressed Escape to cancel edit on internal:testid=[data-testid="todo-item"s] >> nth=1 >> internal:role=textbox[nam
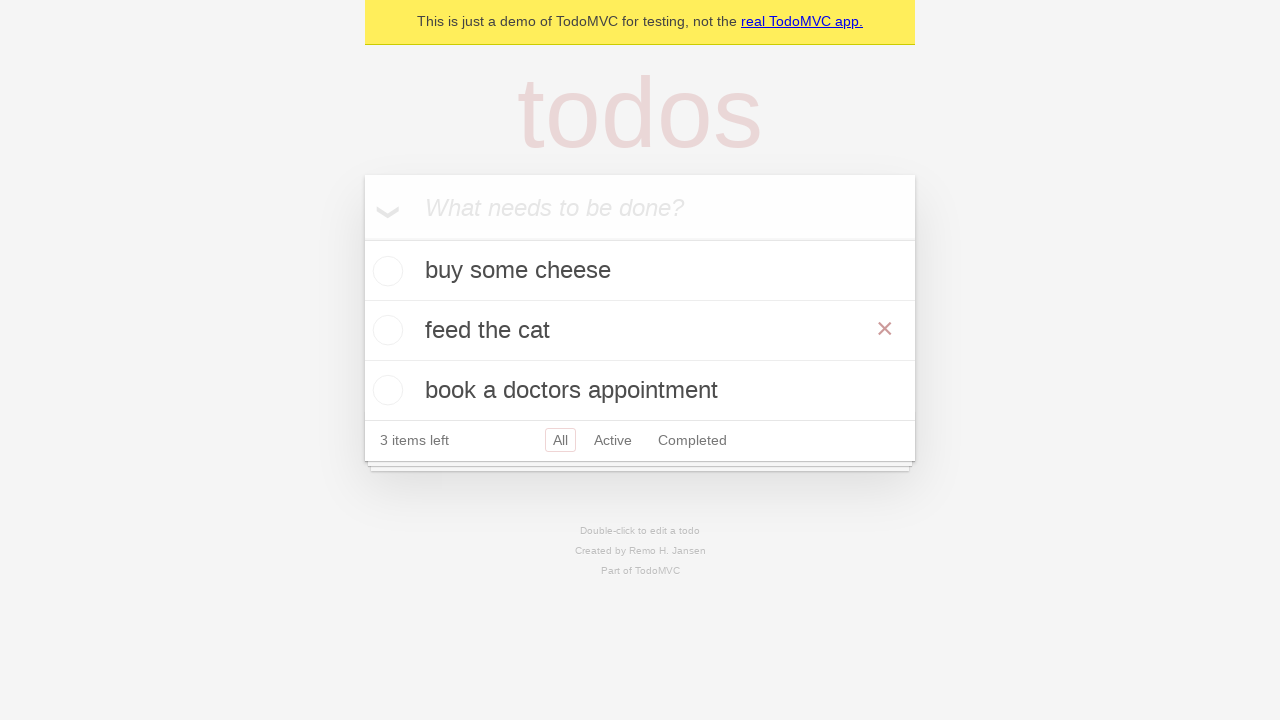

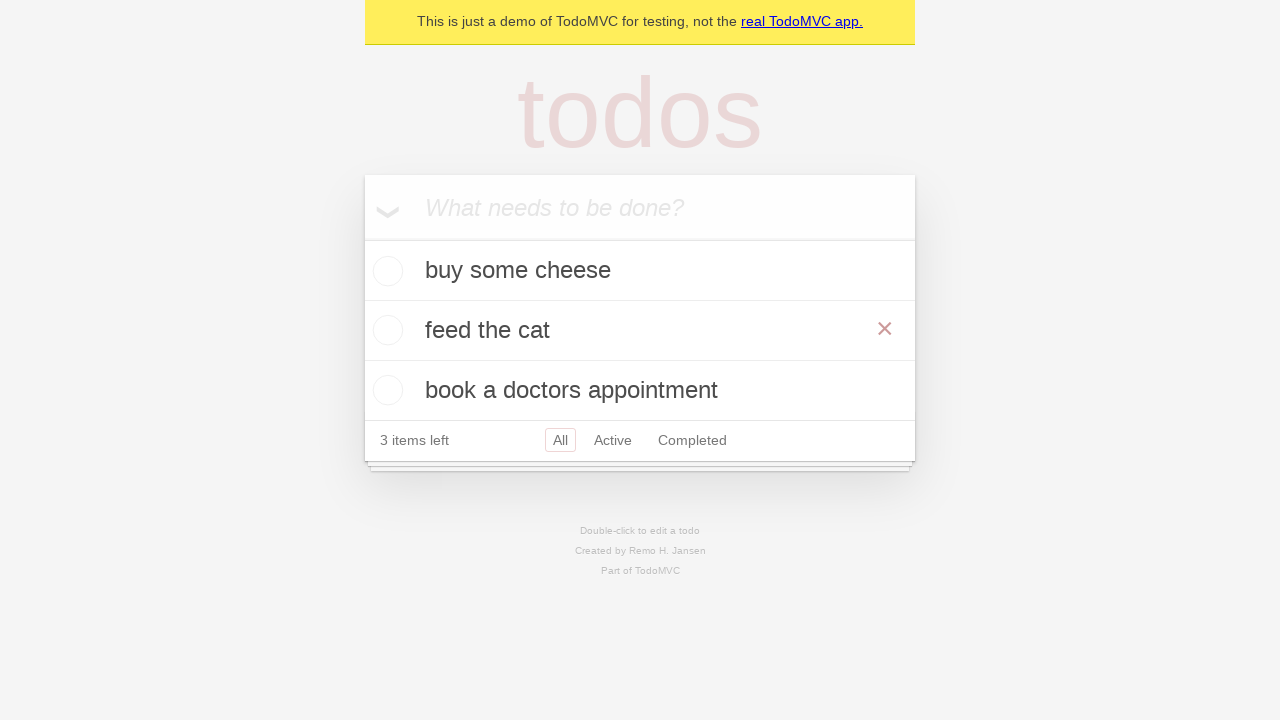